Tests the load delay functionality by clicking a link and then clicking a button that appears after a delay

Starting URL: http://uitestingplayground.com/

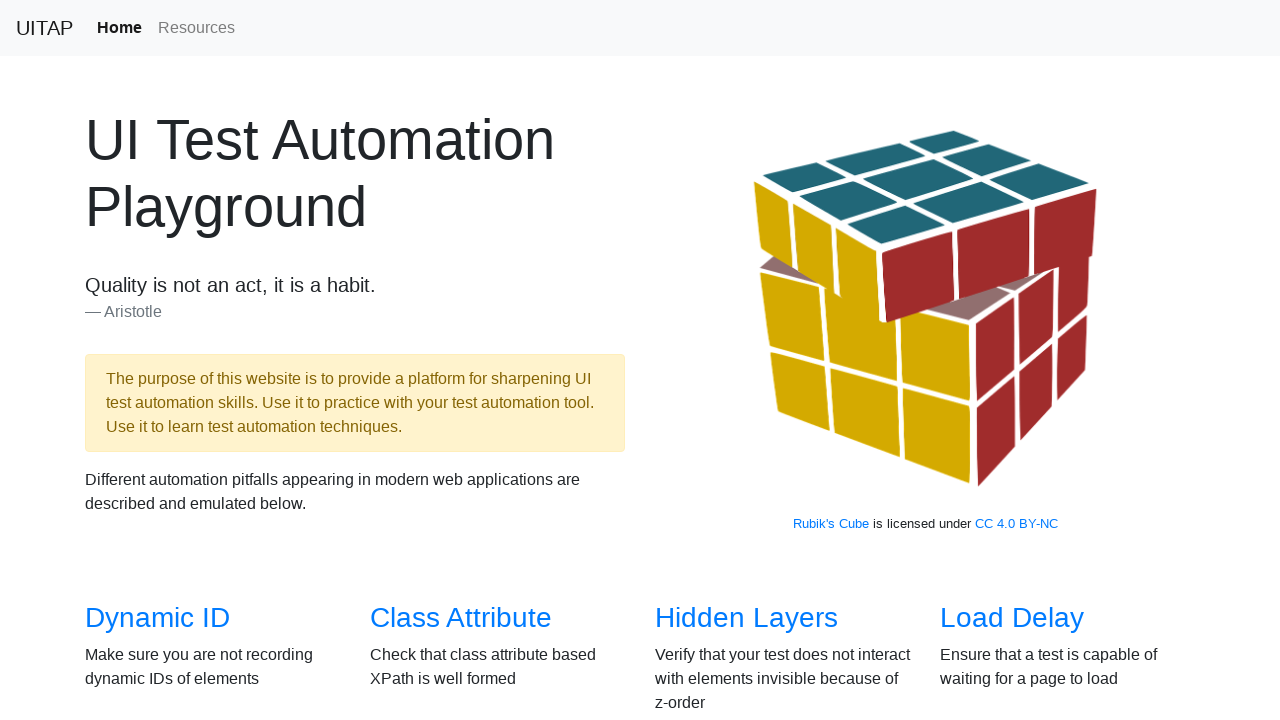

Clicked on Load Delay link at (1012, 618) on internal:role=link[name="Load Delay"i]
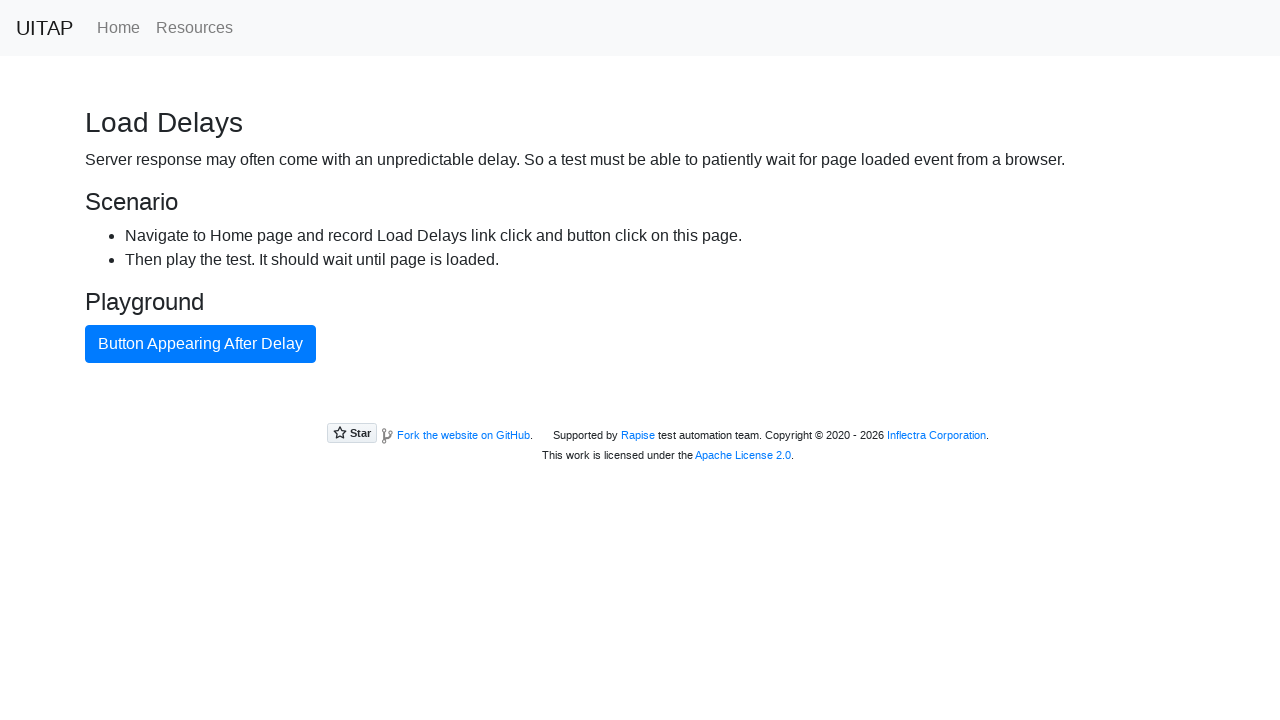

Located button that appears after delay
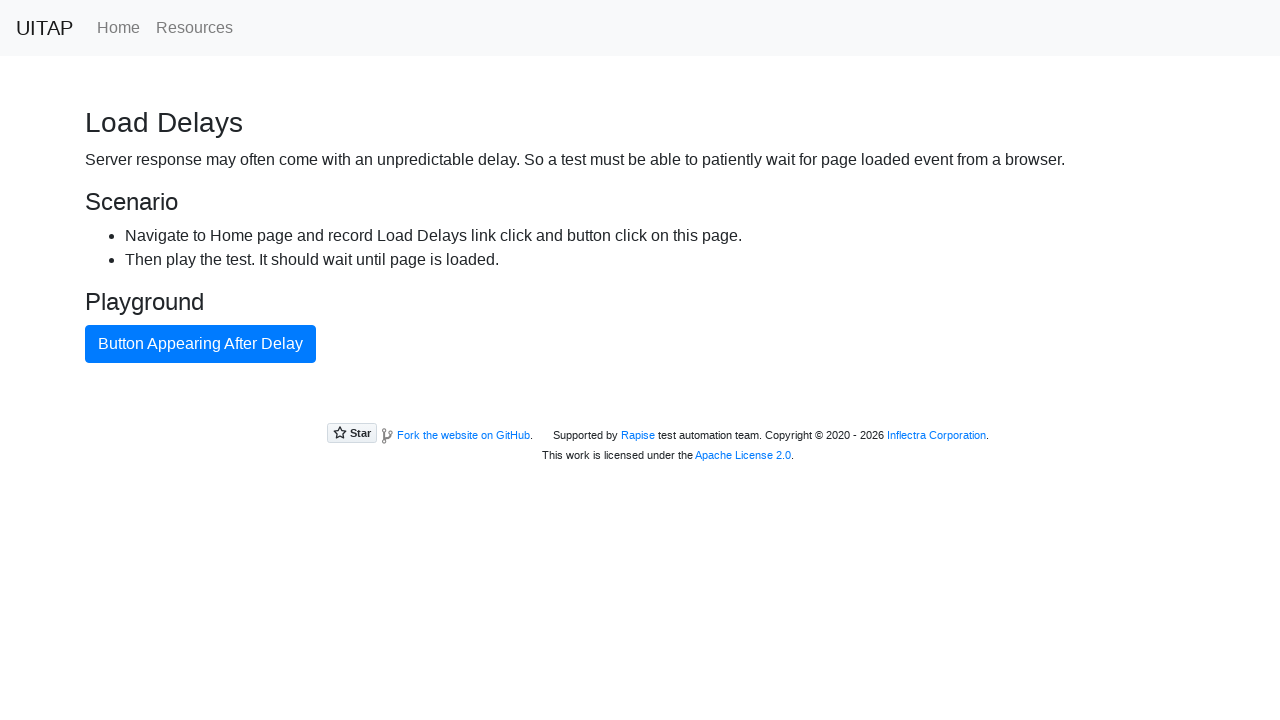

Clicked button that appeared after delay at (200, 344) on internal:role=button[name="Button Appearing After Delay"i]
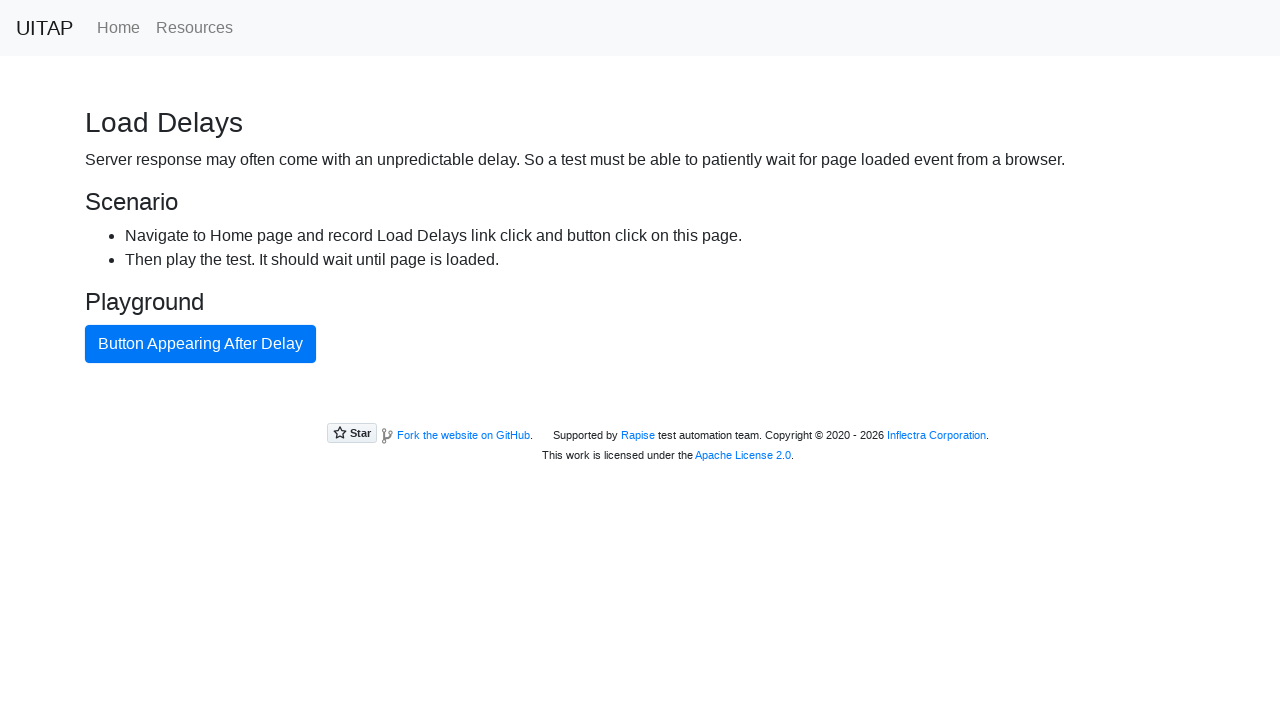

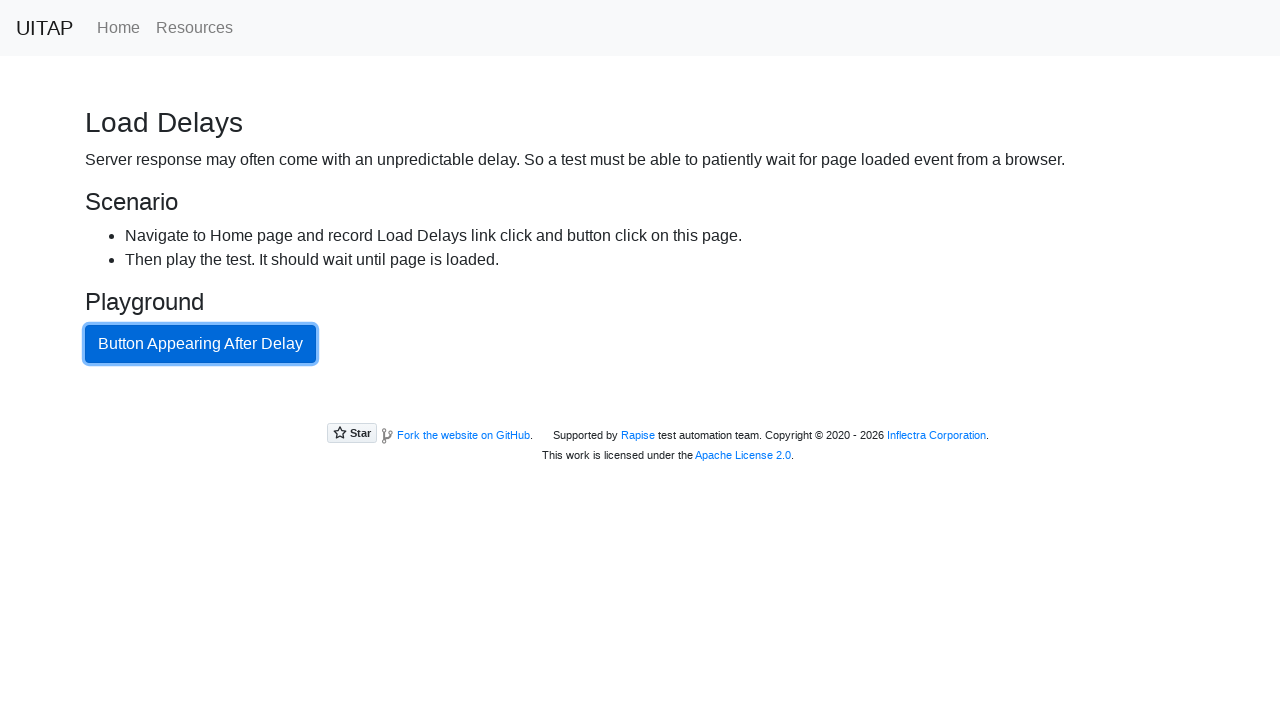